Tests JavaScript alert handling by clicking a button that triggers an alert, accepting it, then reading a value from the page, calculating a mathematical result, entering it into a form field, and submitting.

Starting URL: http://suninjuly.github.io/alert_accept.html

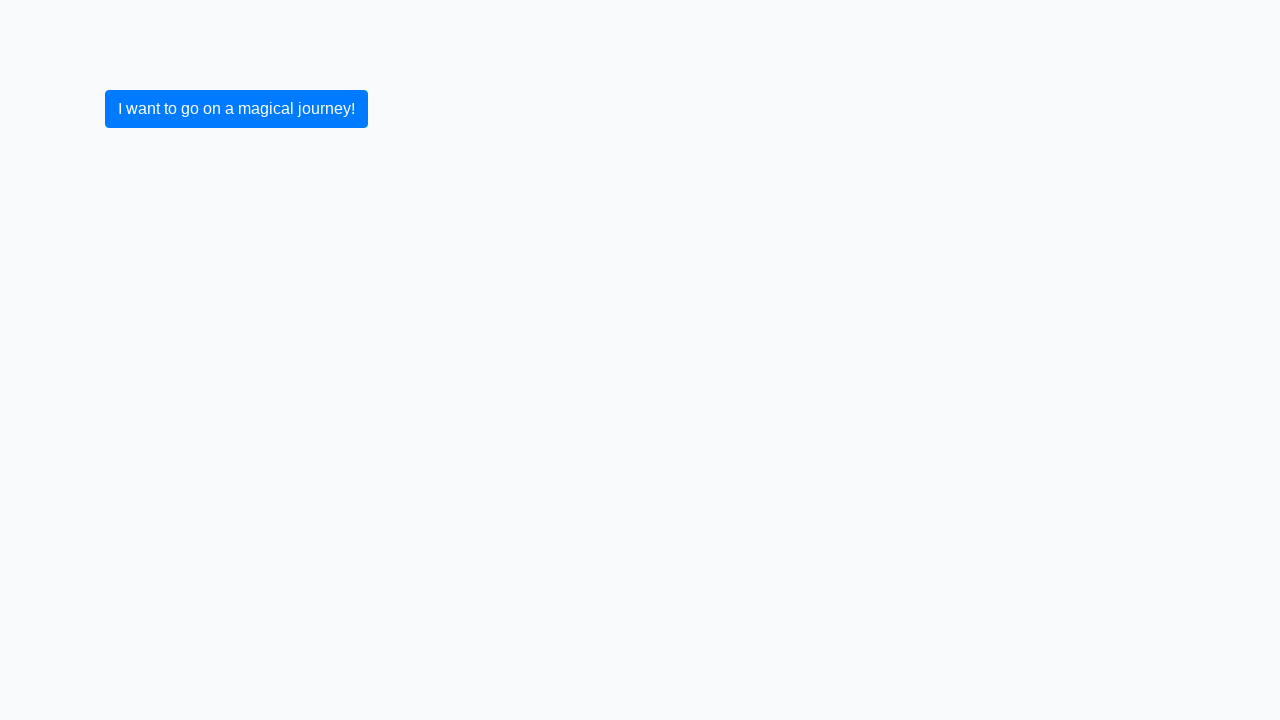

Clicked primary button to trigger alert at (236, 109) on .btn-primary
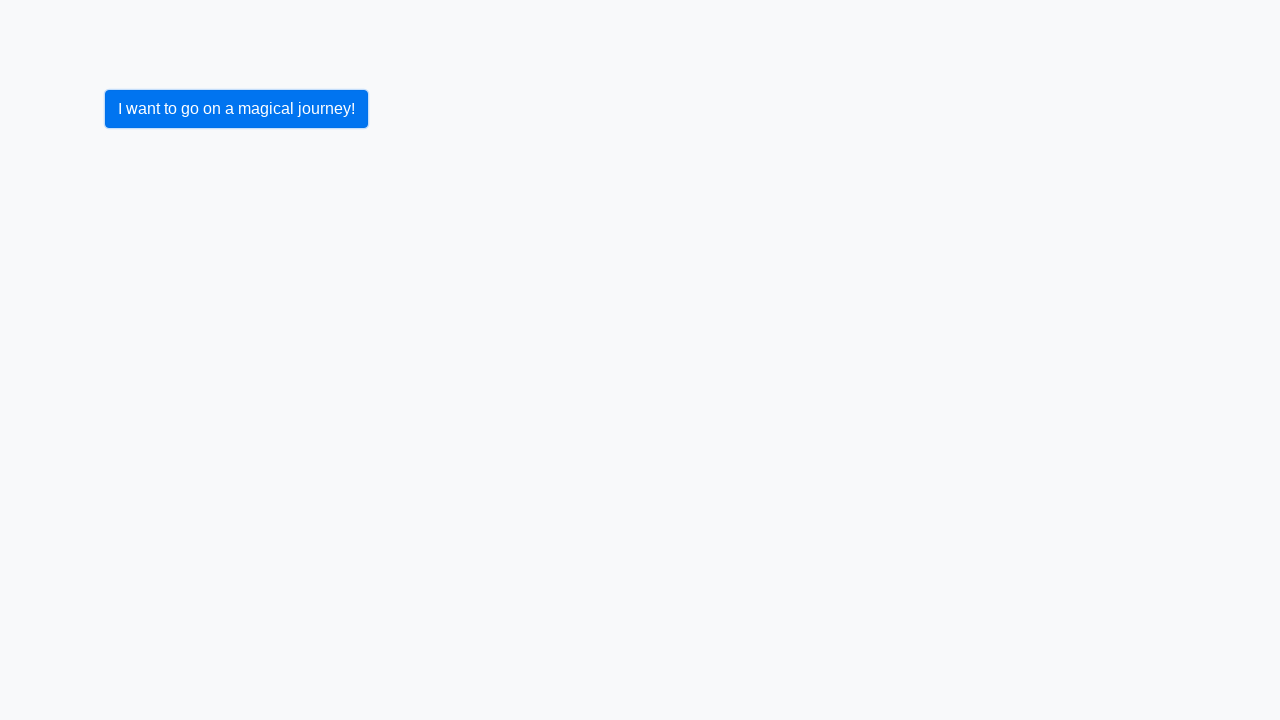

Set up dialog handler to accept alerts
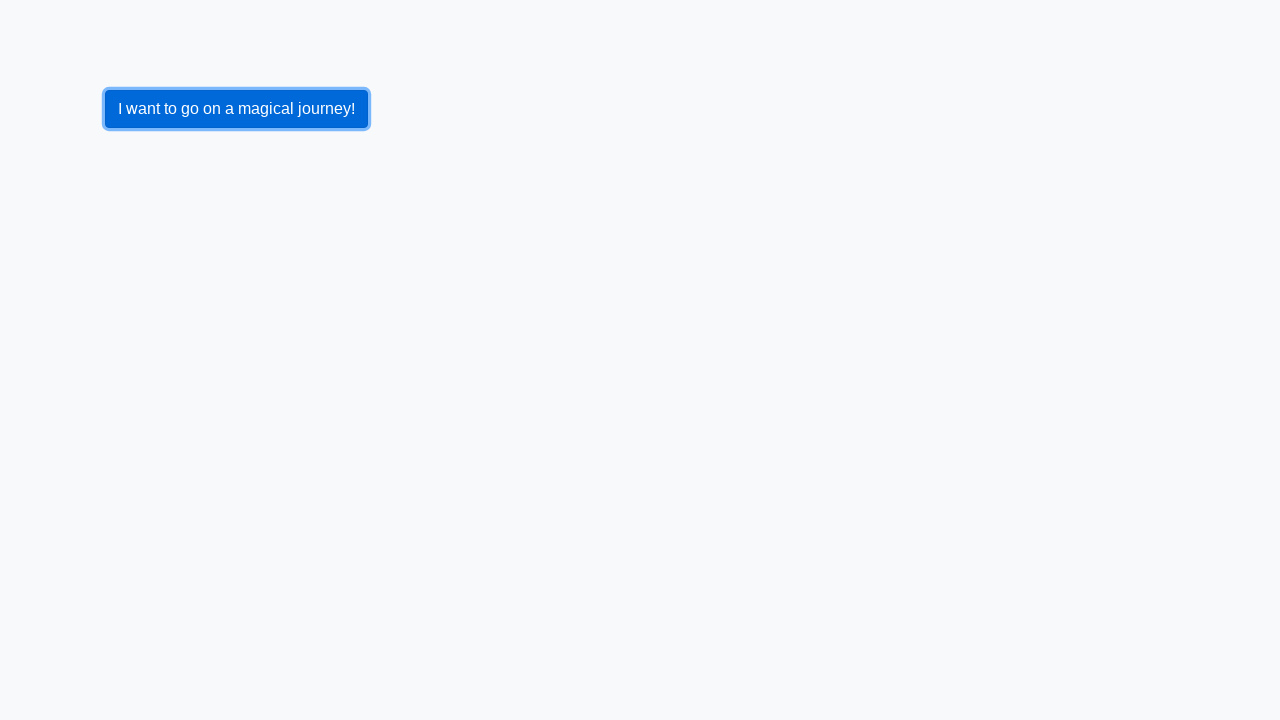

Registered one-time dialog handler
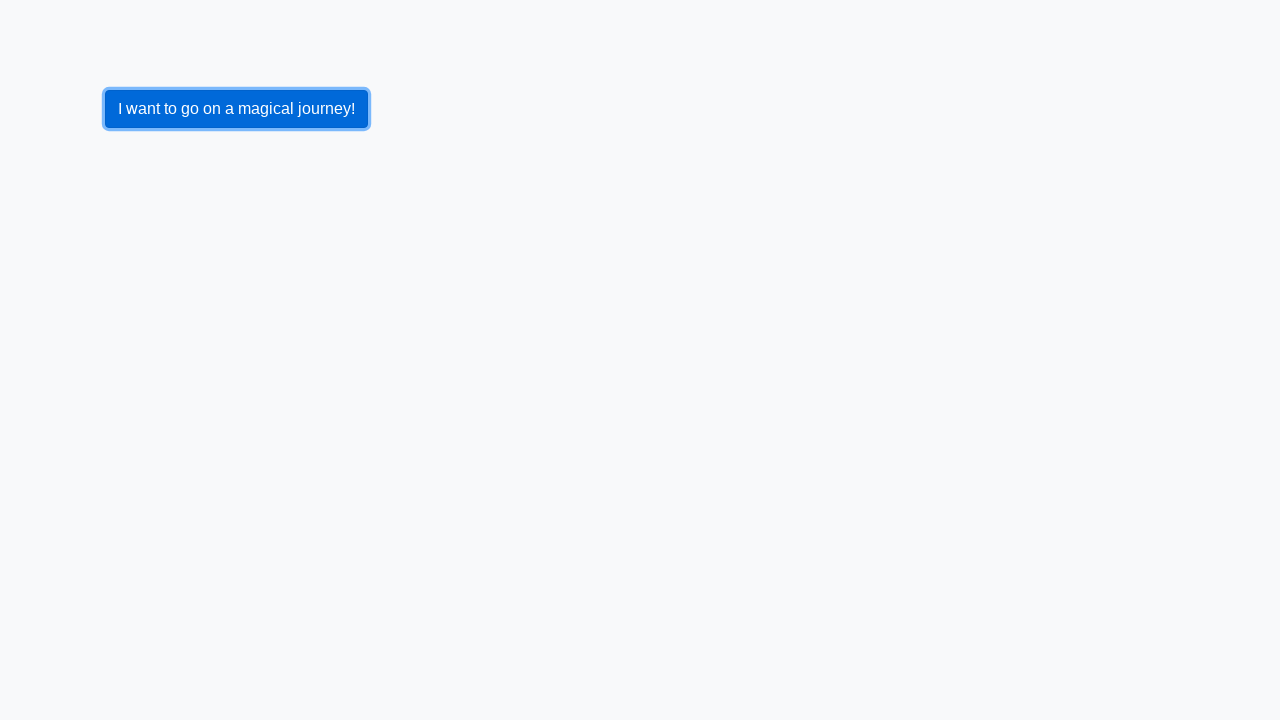

Navigated to alert_accept.html
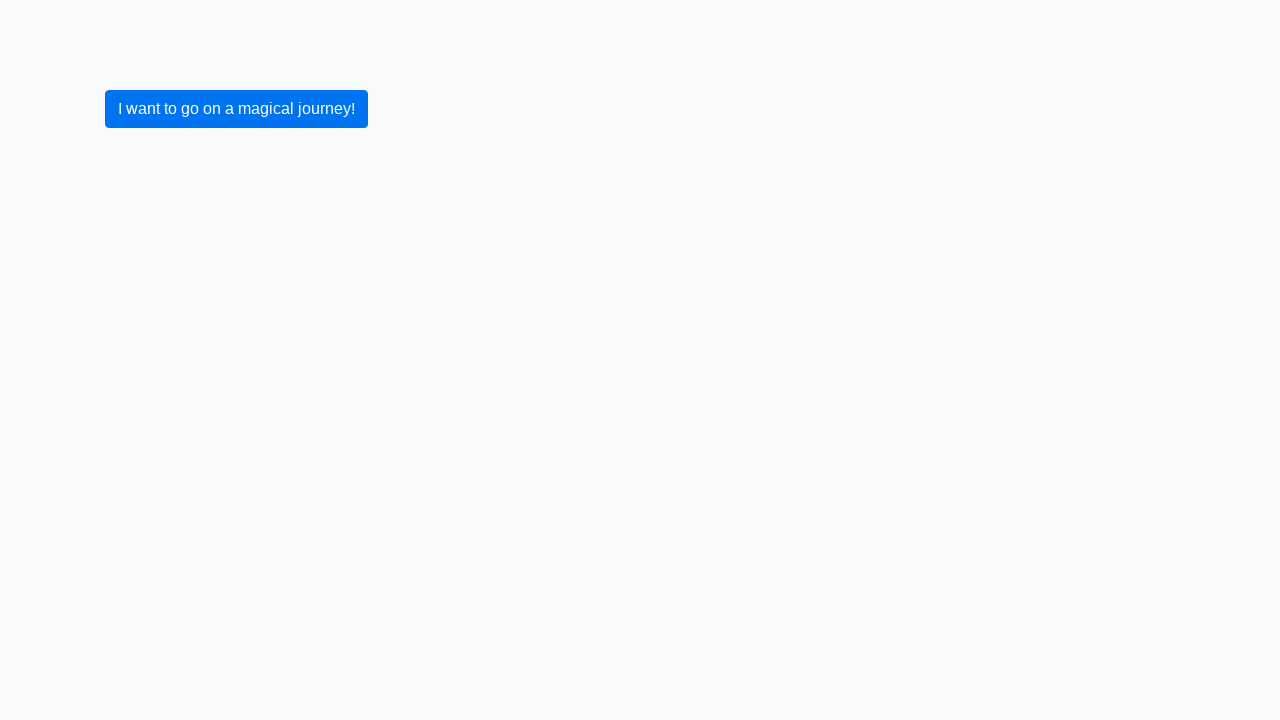

Registered dialog handler before clicking button
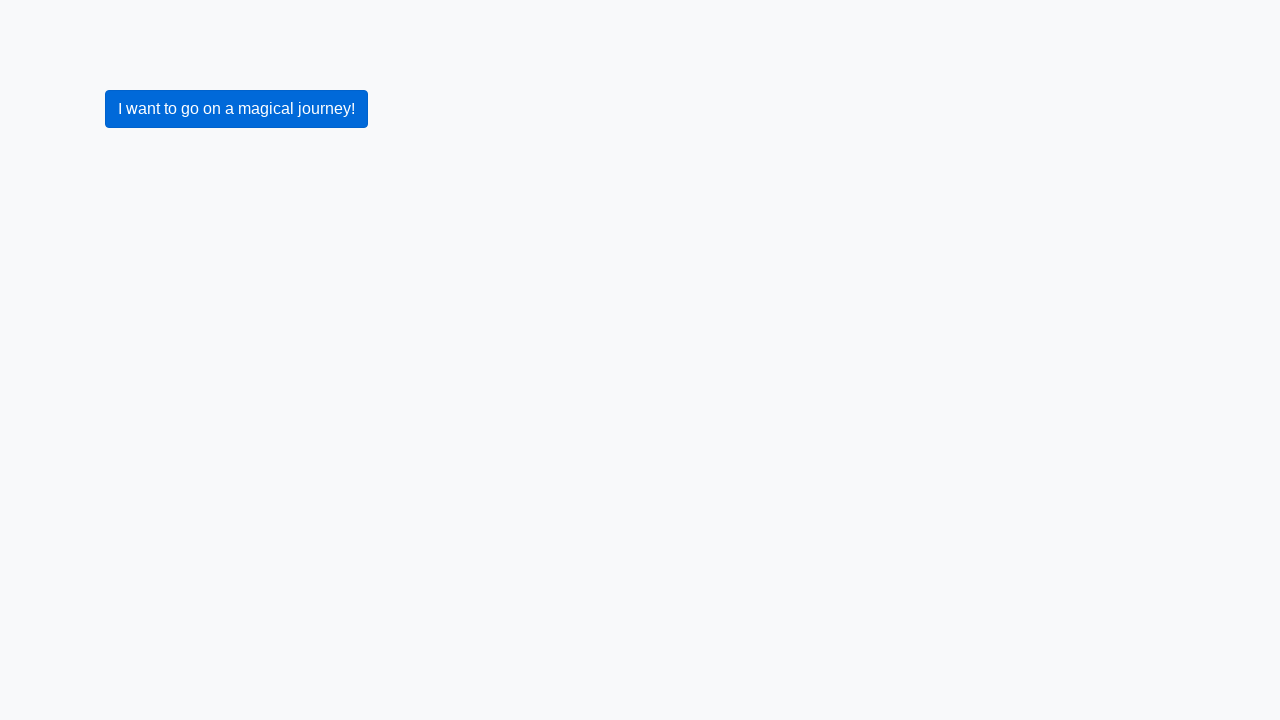

Clicked primary button to trigger alert at (236, 109) on .btn-primary
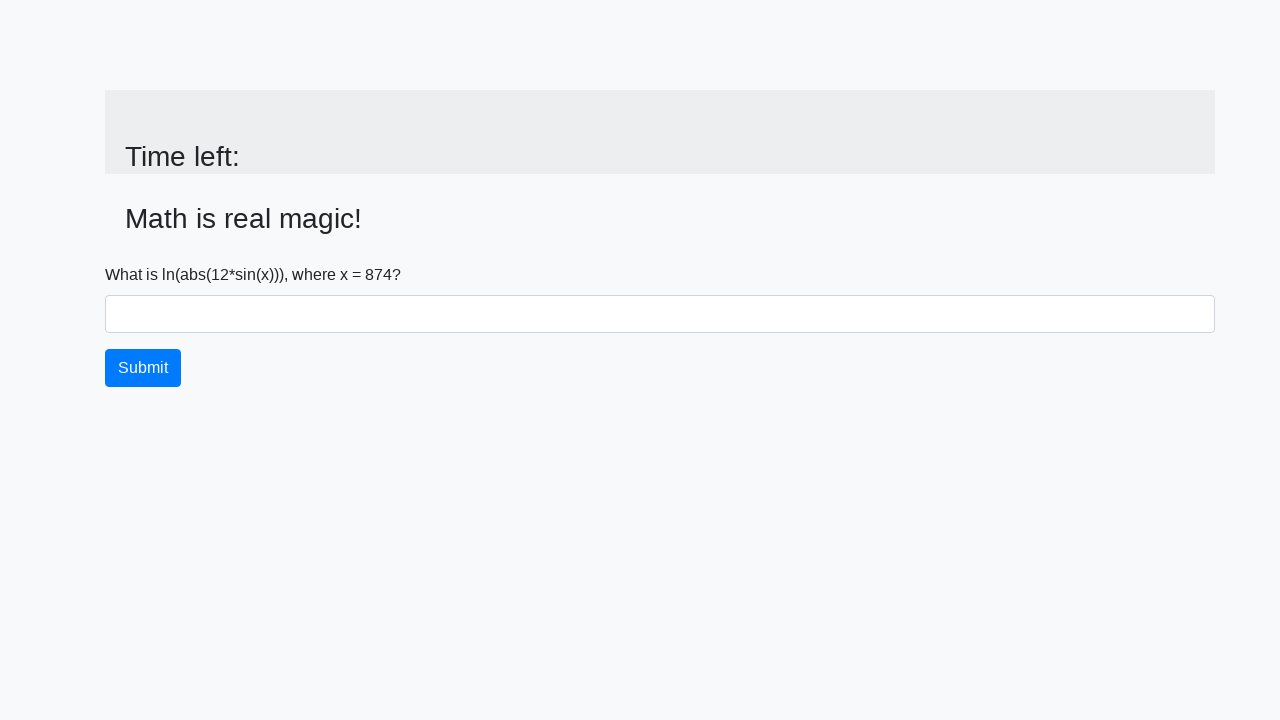

Retrieved value from input_value element: 874
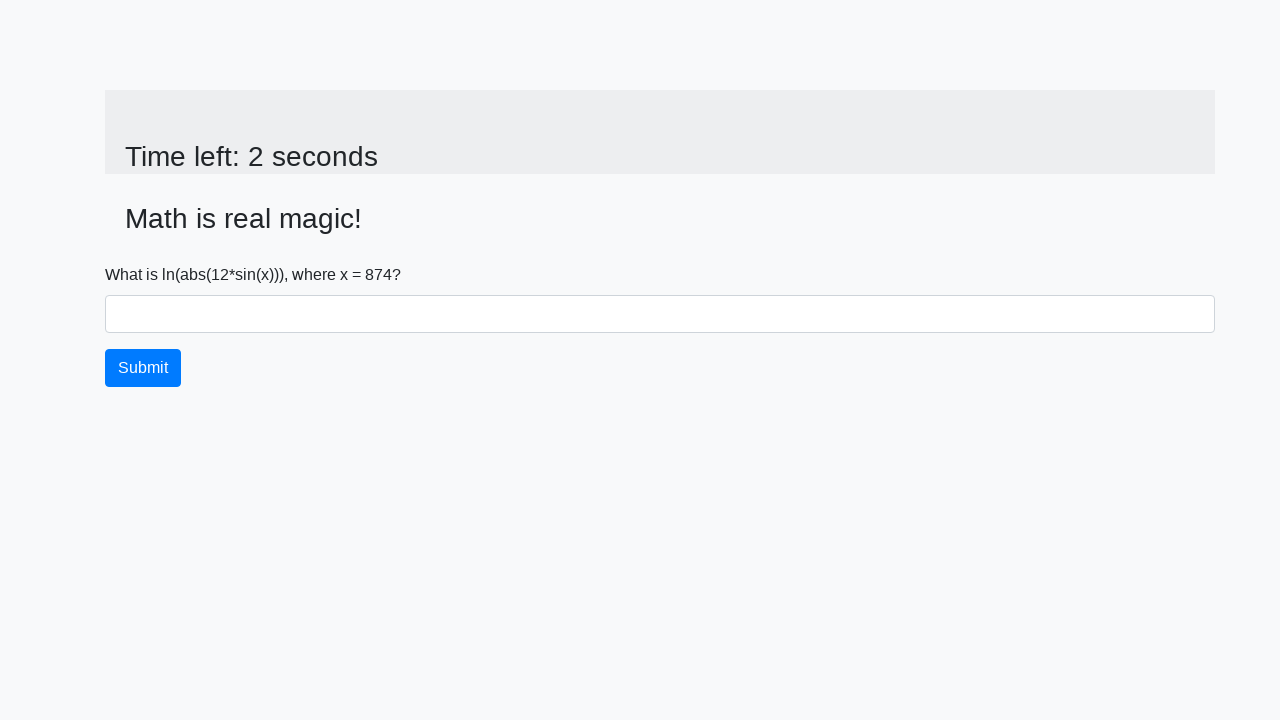

Calculated mathematical result: 1.965681238921312
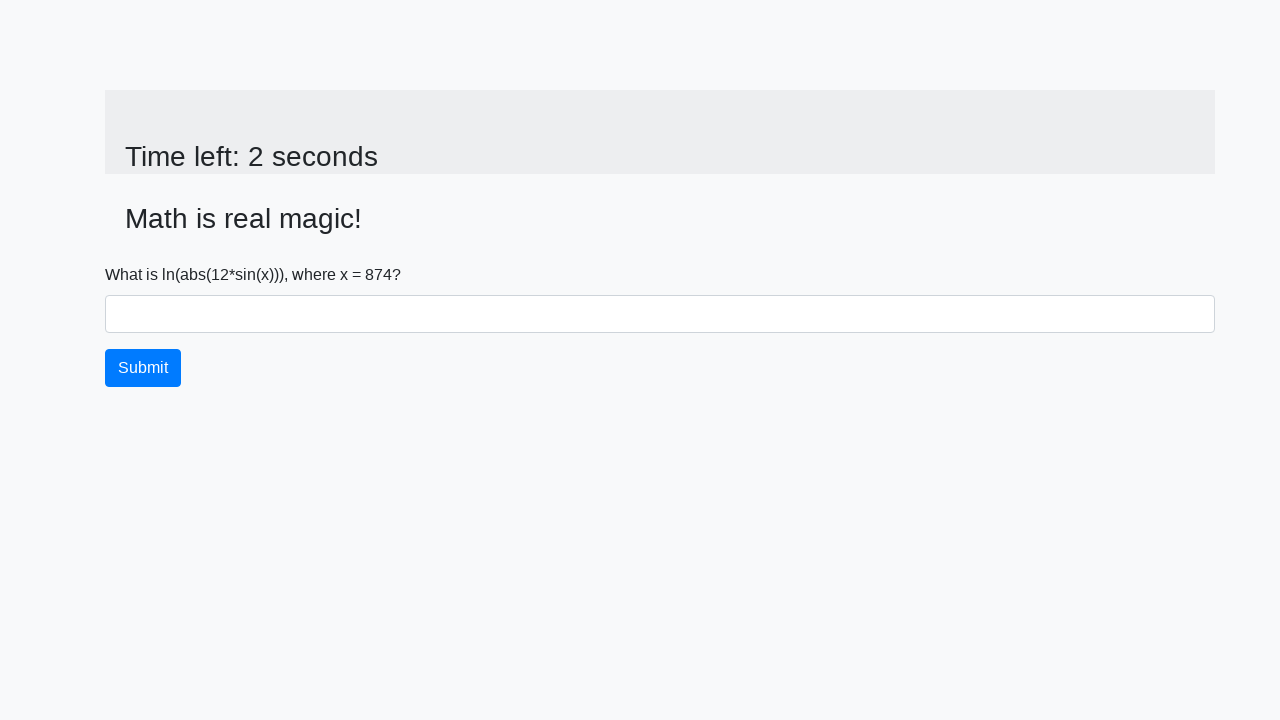

Filled answer field with calculated value: 1.965681238921312 on #answer
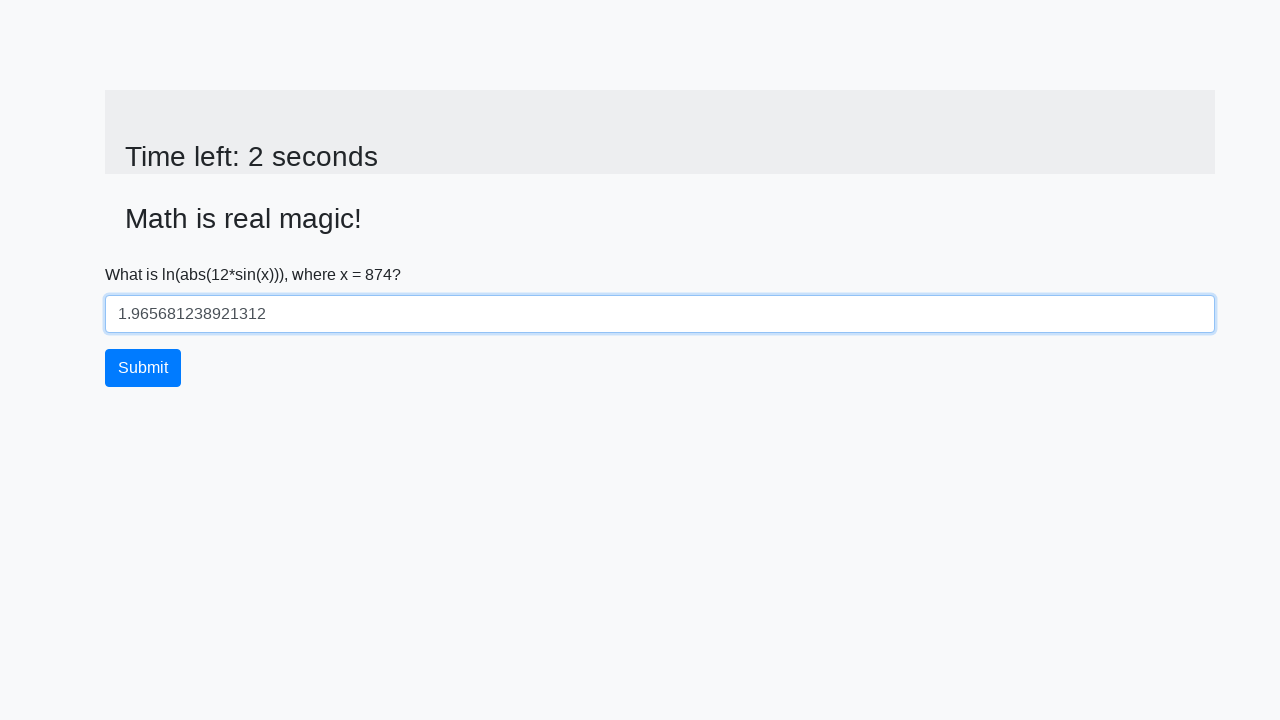

Clicked submit button to complete form at (143, 368) on button.btn
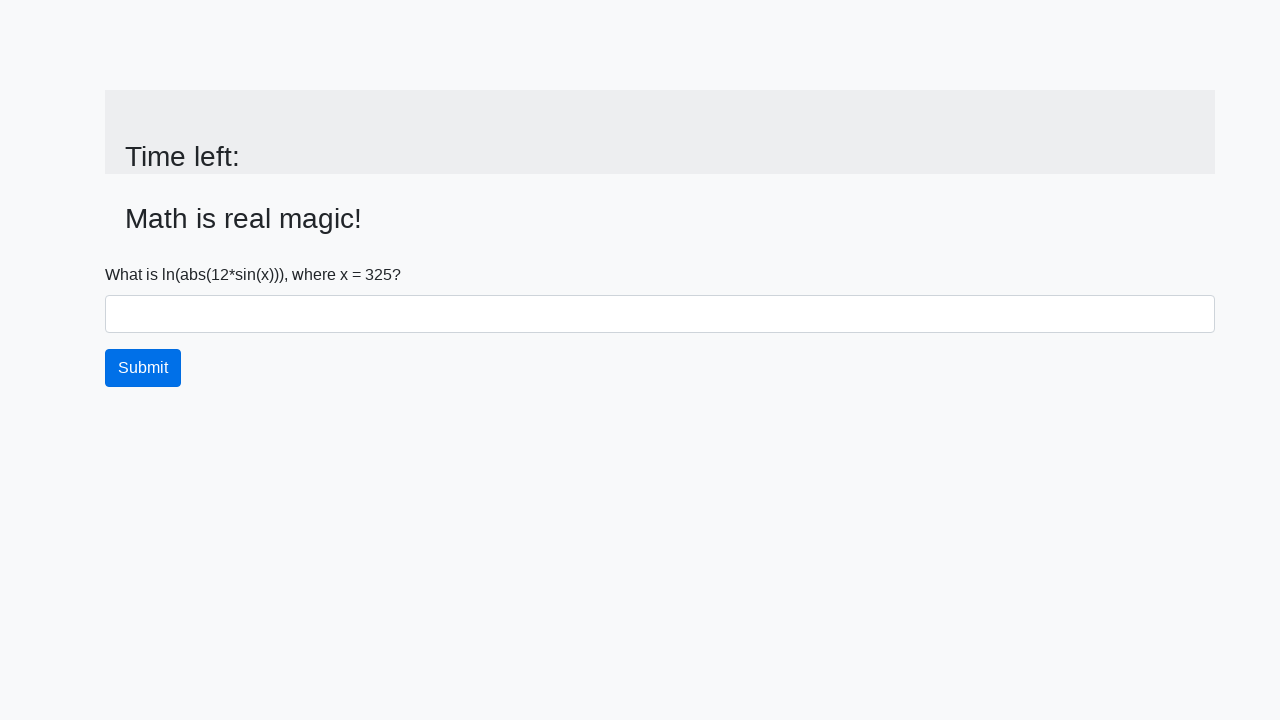

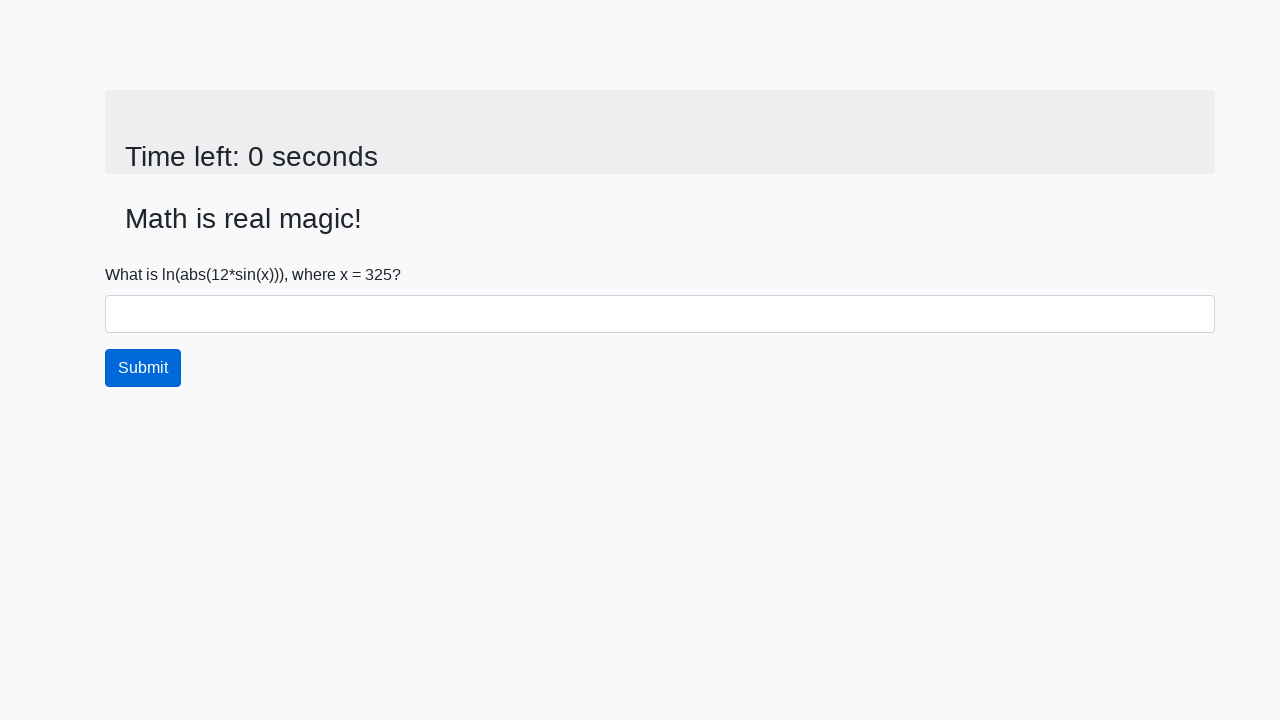